Clicks the Elements button on the homepage and verifies navigation to the elements page

Starting URL: https://demoqa.com/

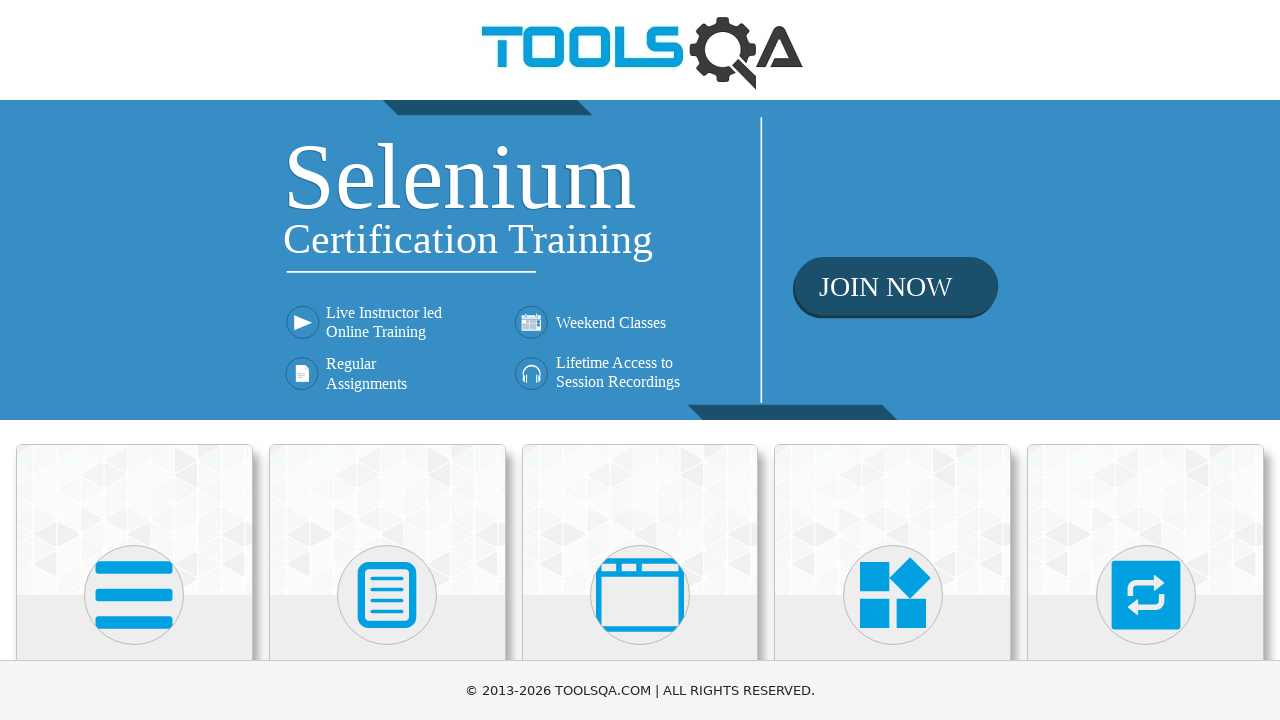

Clicked the Elements button on the homepage at (134, 520) on div.card:has-text('Elements')
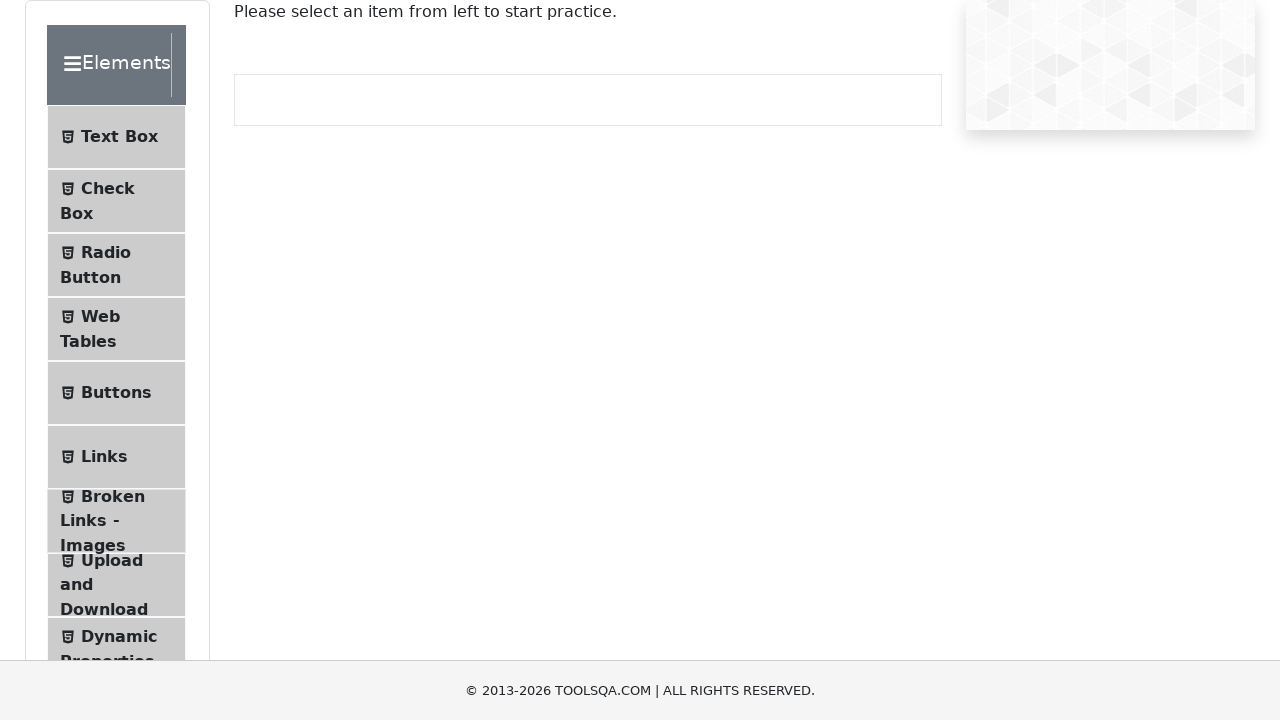

Verified navigation to the elements page (URL: https://demoqa.com/elements)
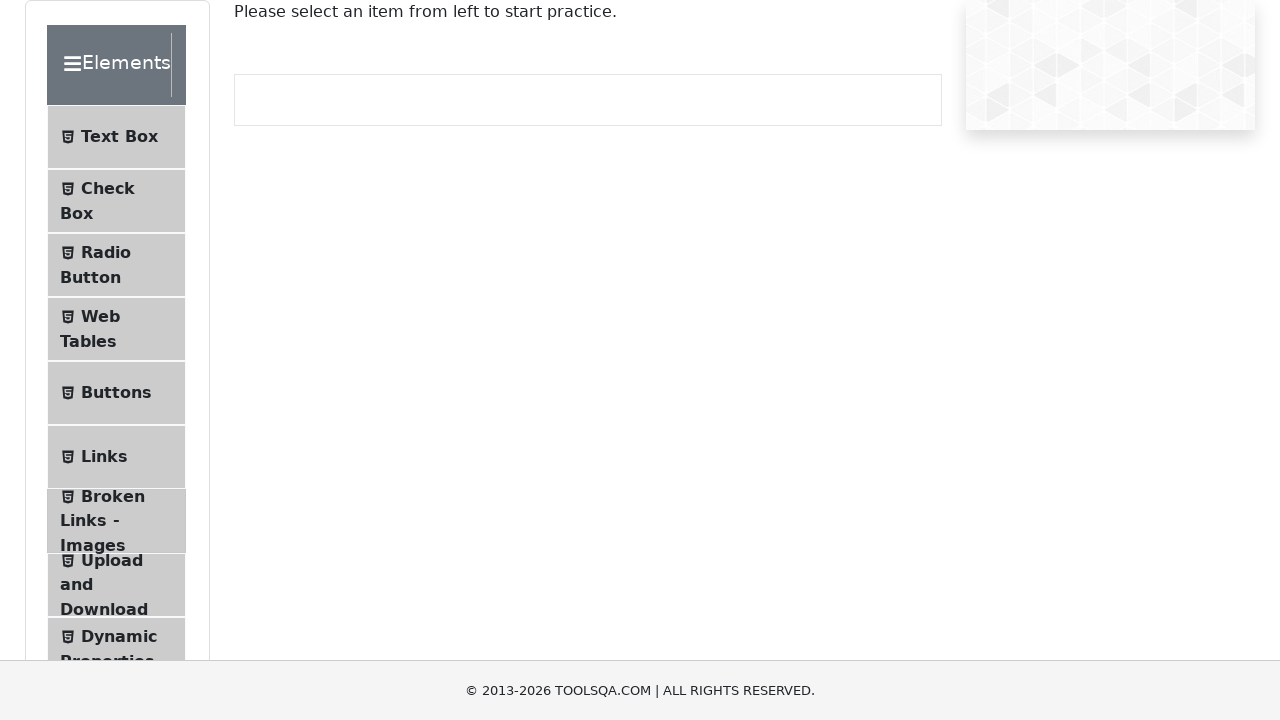

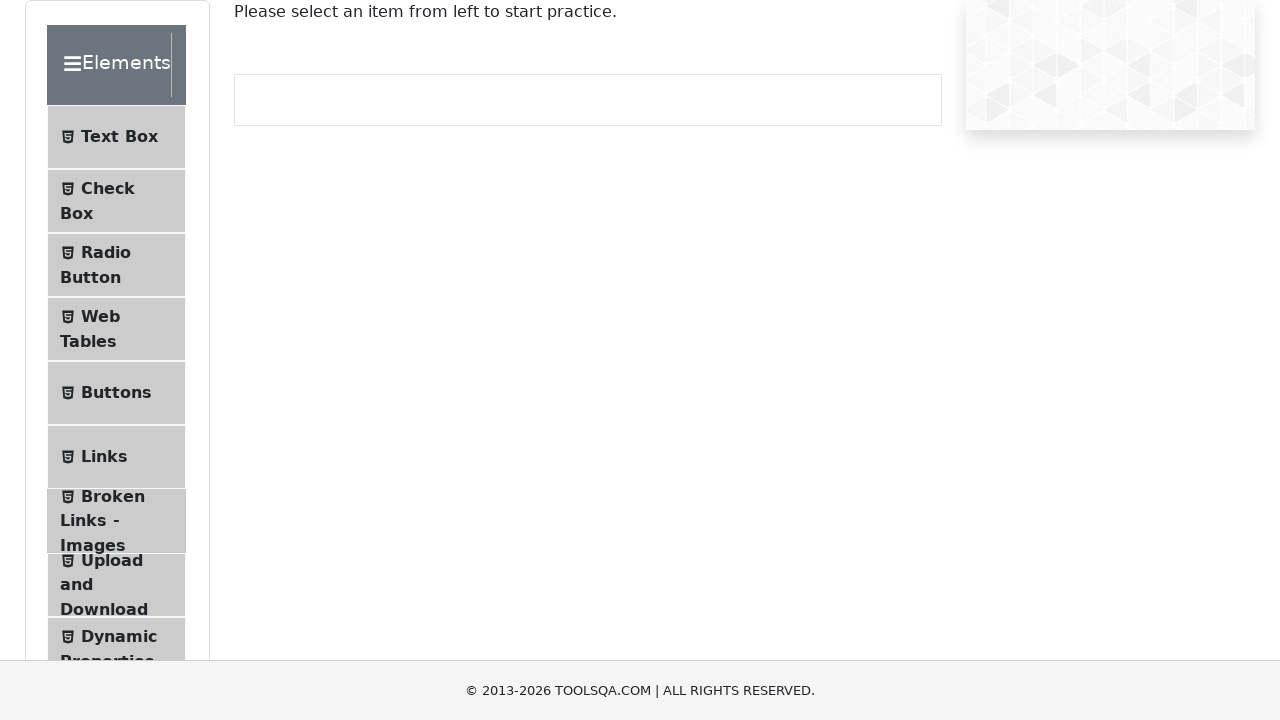